Tests click-and-hold functionality on a login form by filling credentials and holding the mouse button on submit

Starting URL: https://the-internet.herokuapp.com/login

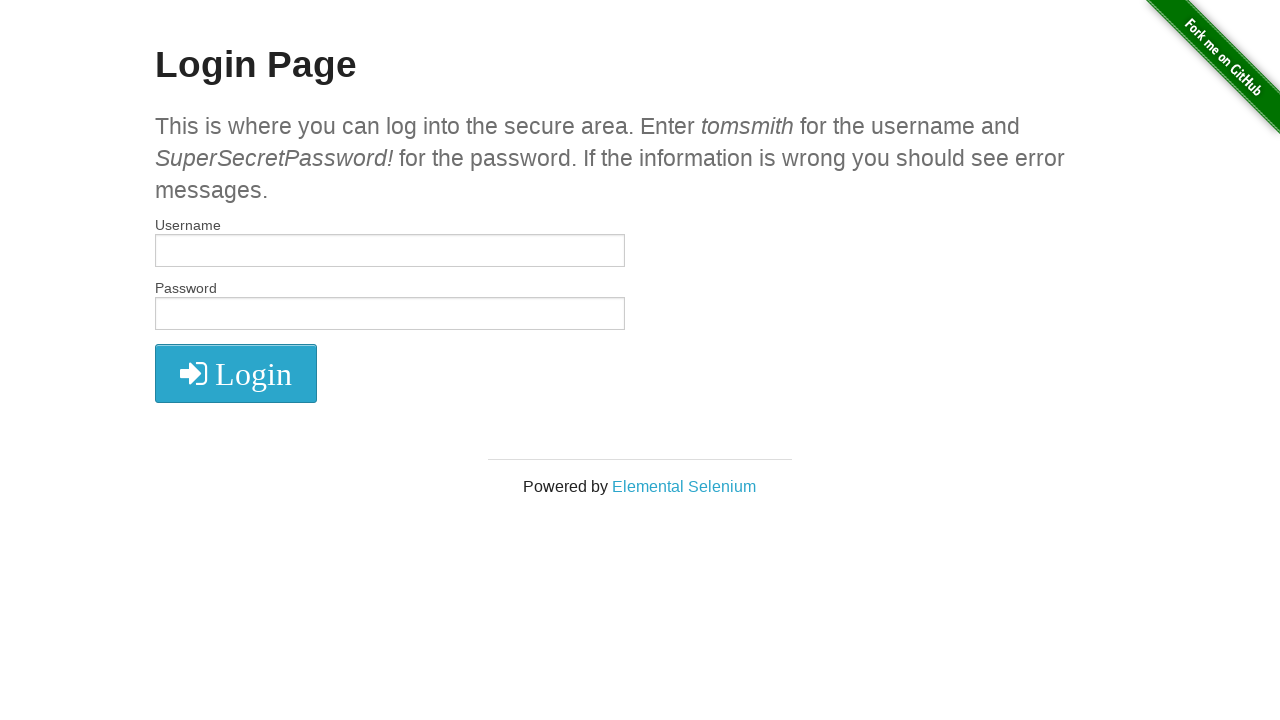

Filled username field with 'tomsmith' on input[name='username']
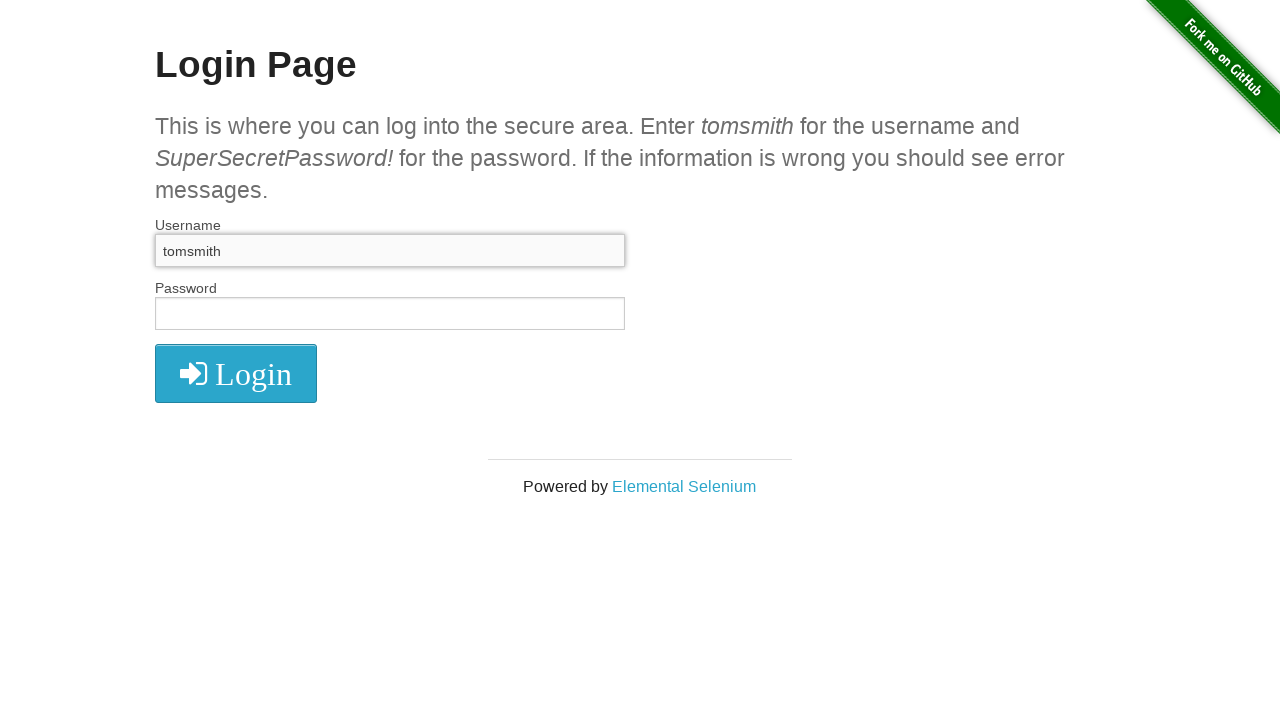

Filled password field with 'SuperSecretPassword!' on input[type='password']
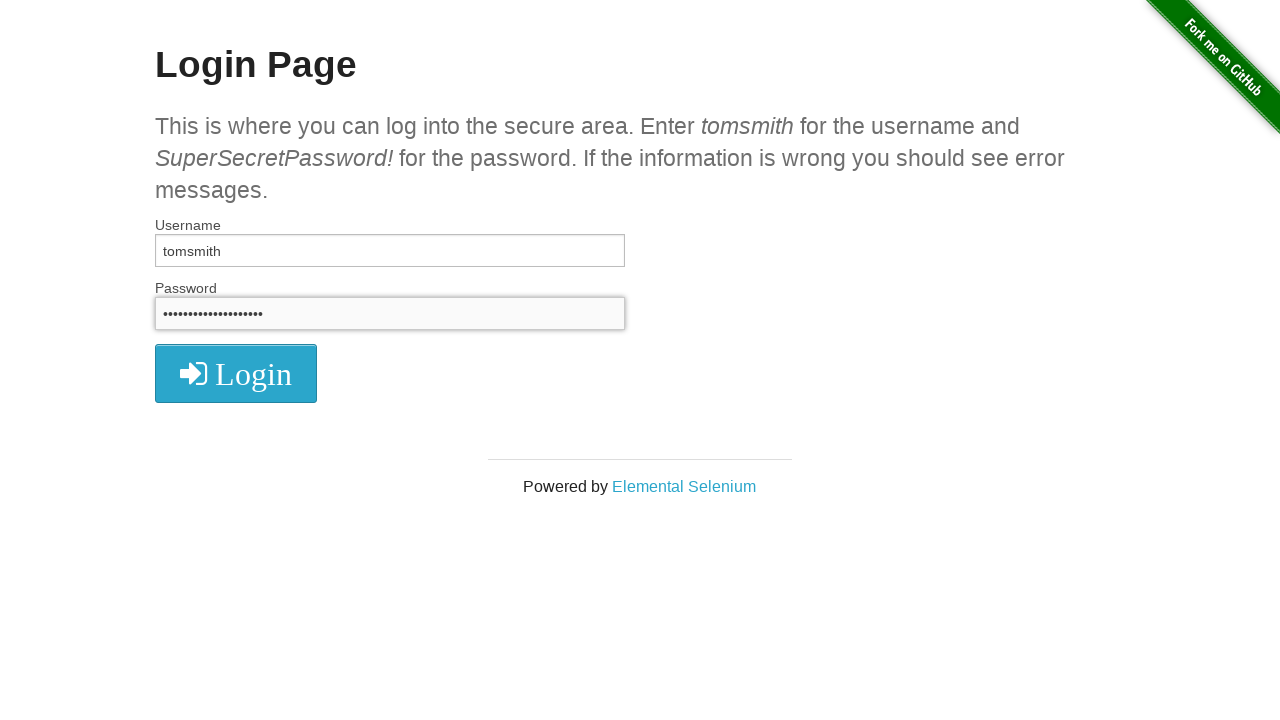

Located submit button
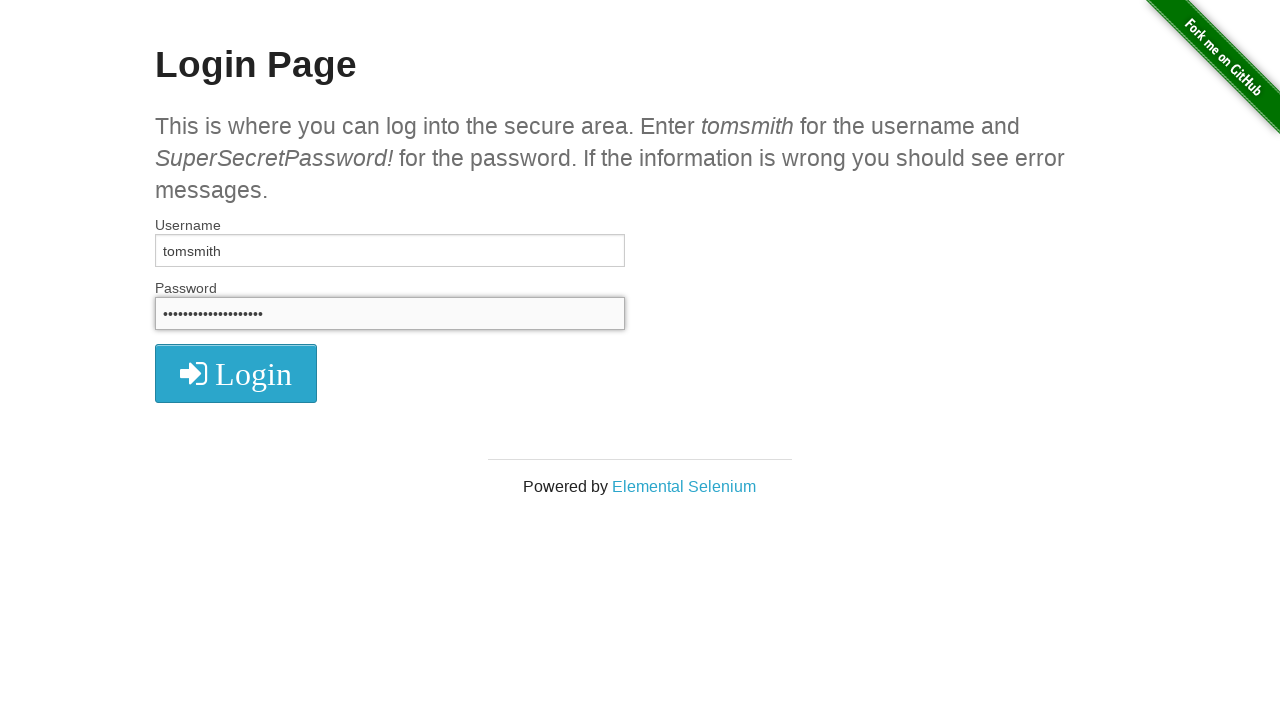

Hovered over submit button at (236, 373) on button[type='submit']
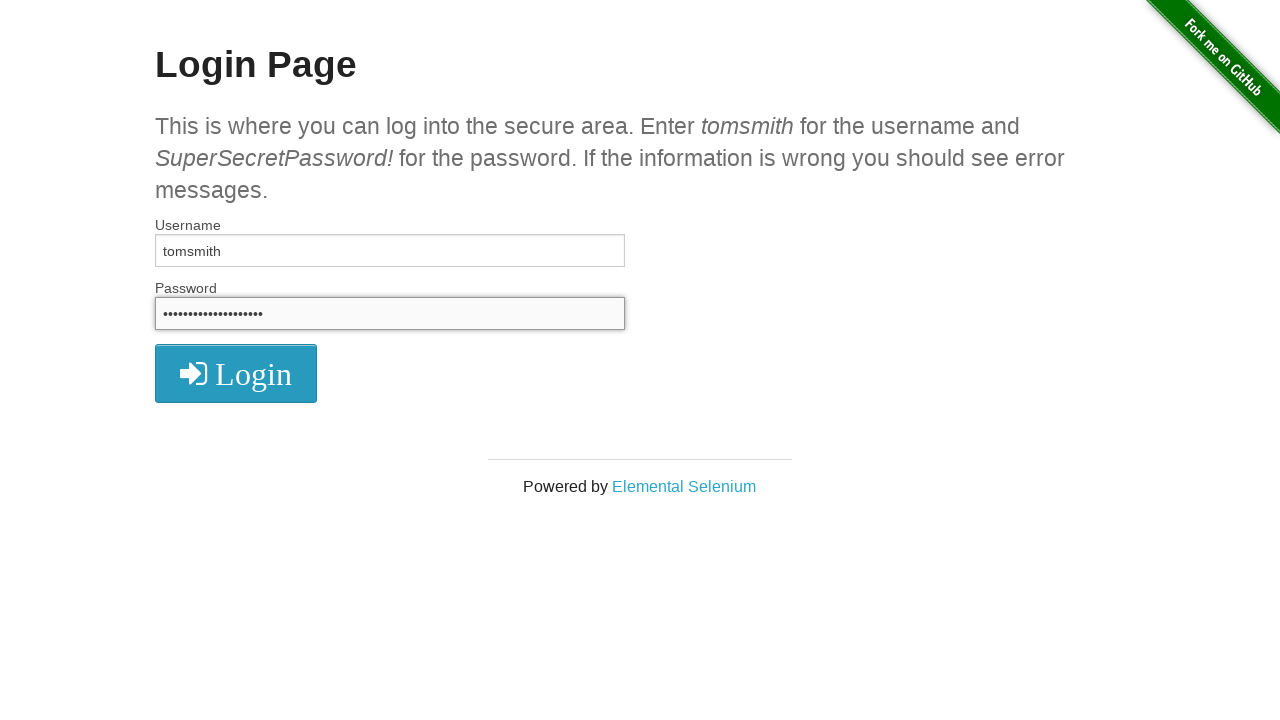

Pressed and held mouse button down on submit button at (236, 373)
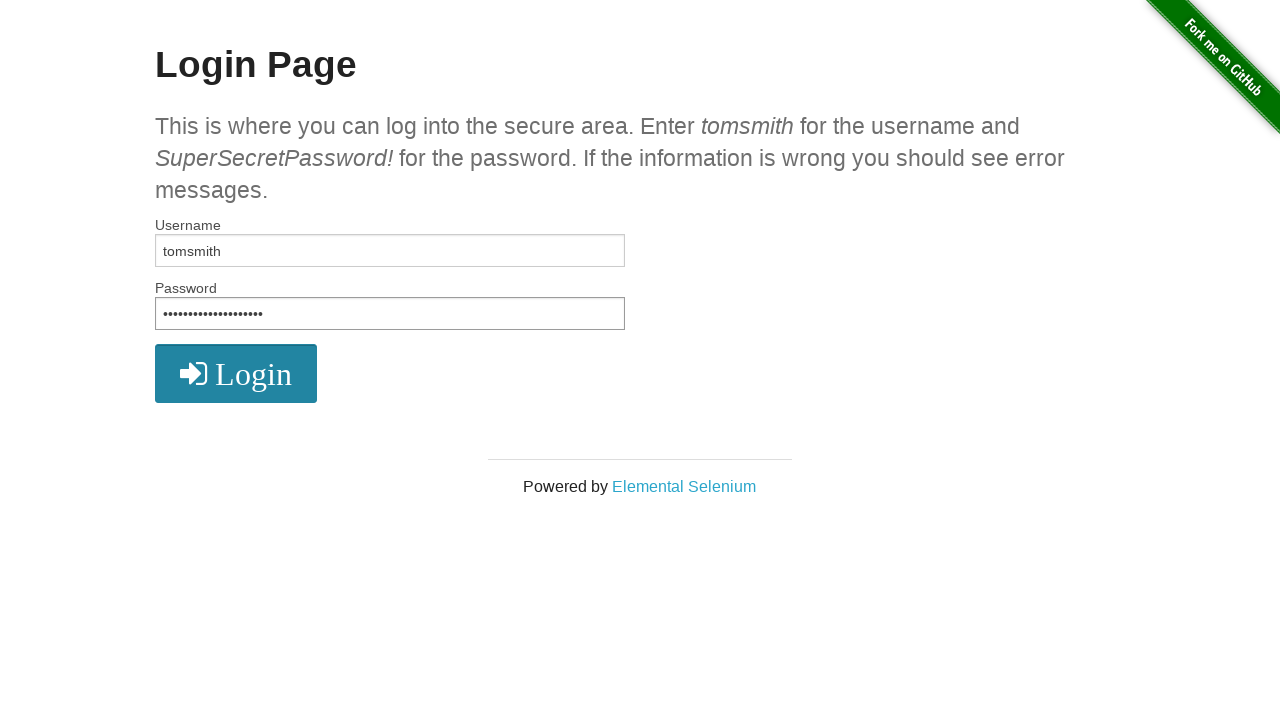

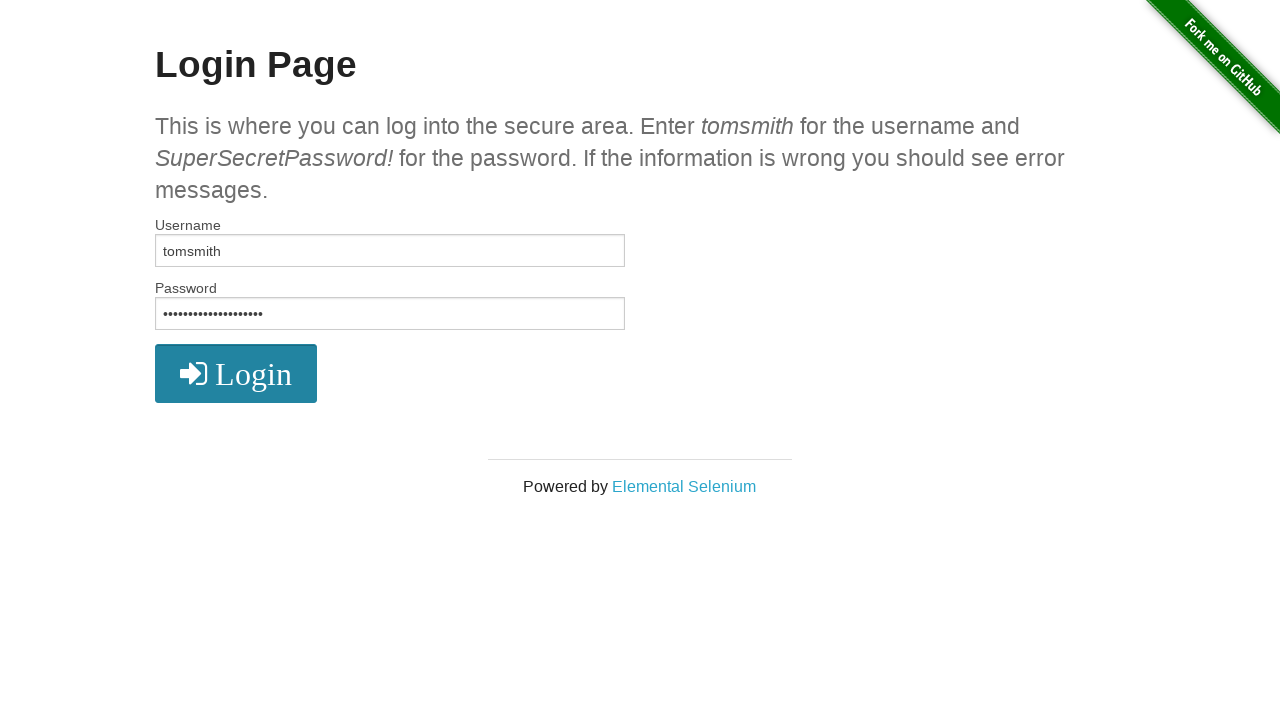